Tests a student registration form by filling in all fields (name, email, gender, mobile, date of birth, subjects, hobbies, picture upload, address, state, city), submitting the form, and verifying the submitted data appears correctly in a confirmation table.

Starting URL: https://demoqa.com/automation-practice-form

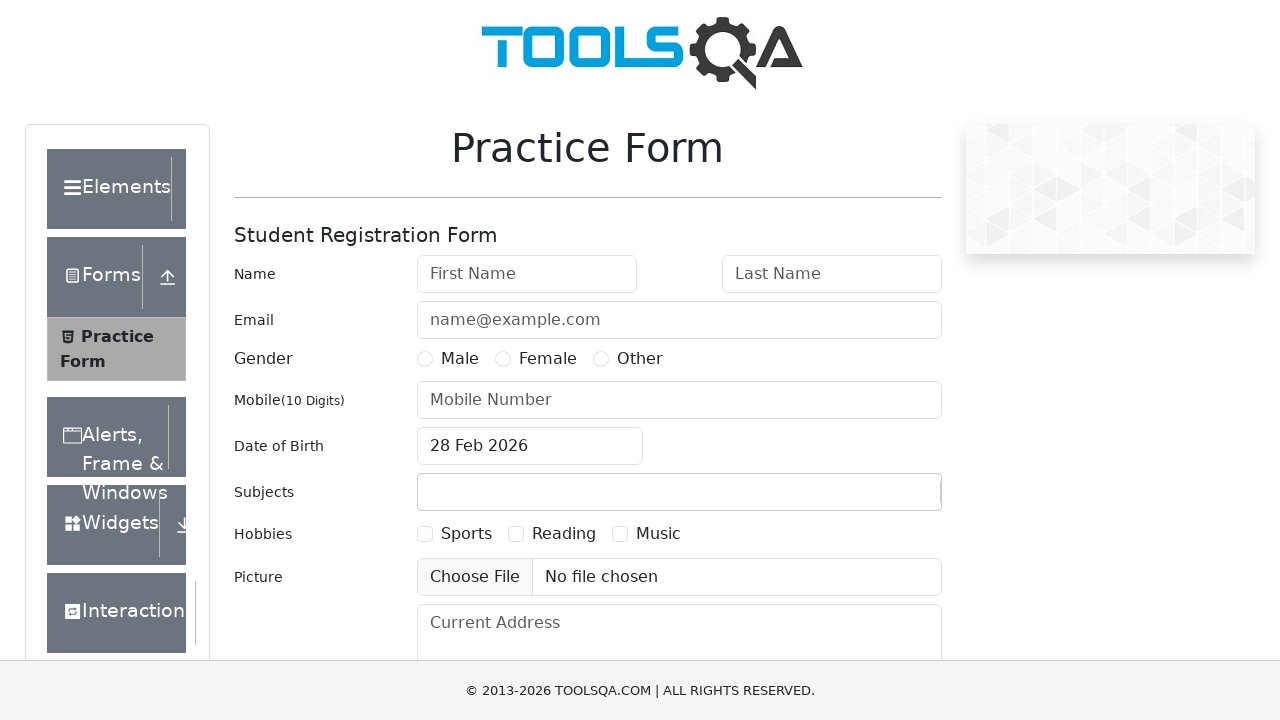

Waited for practice form wrapper to load
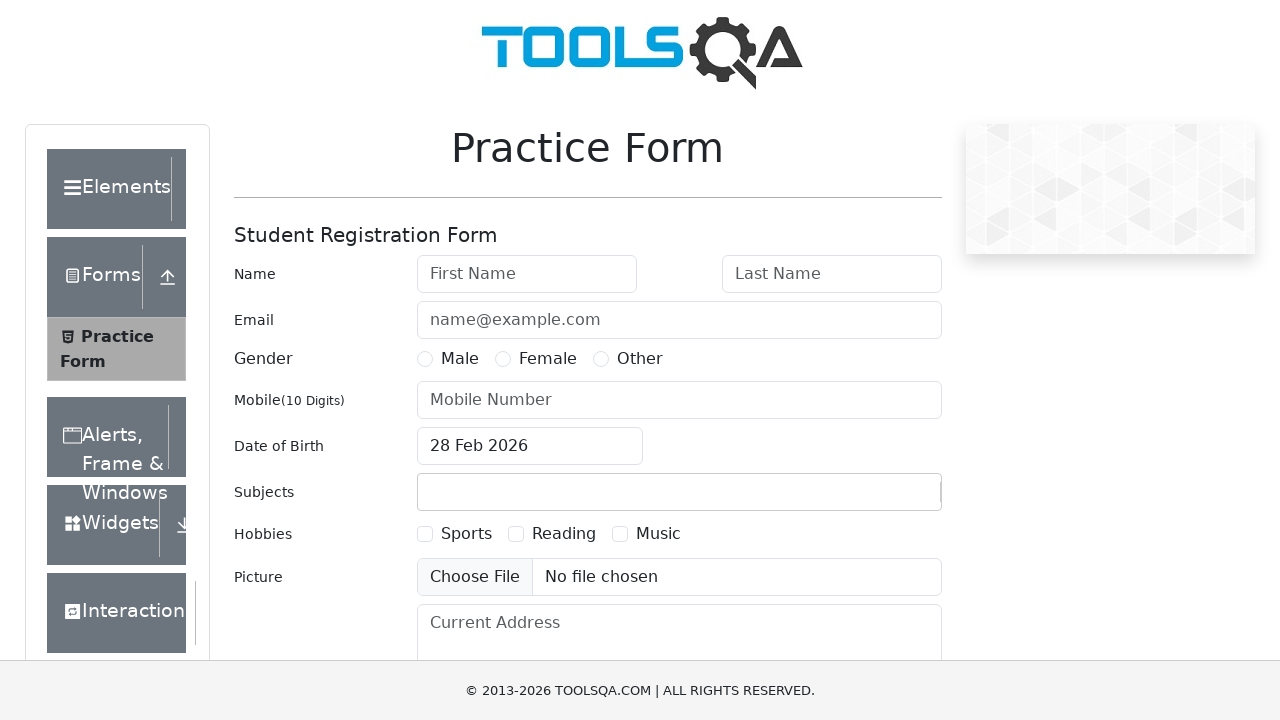

Removed fixed banner advertisement
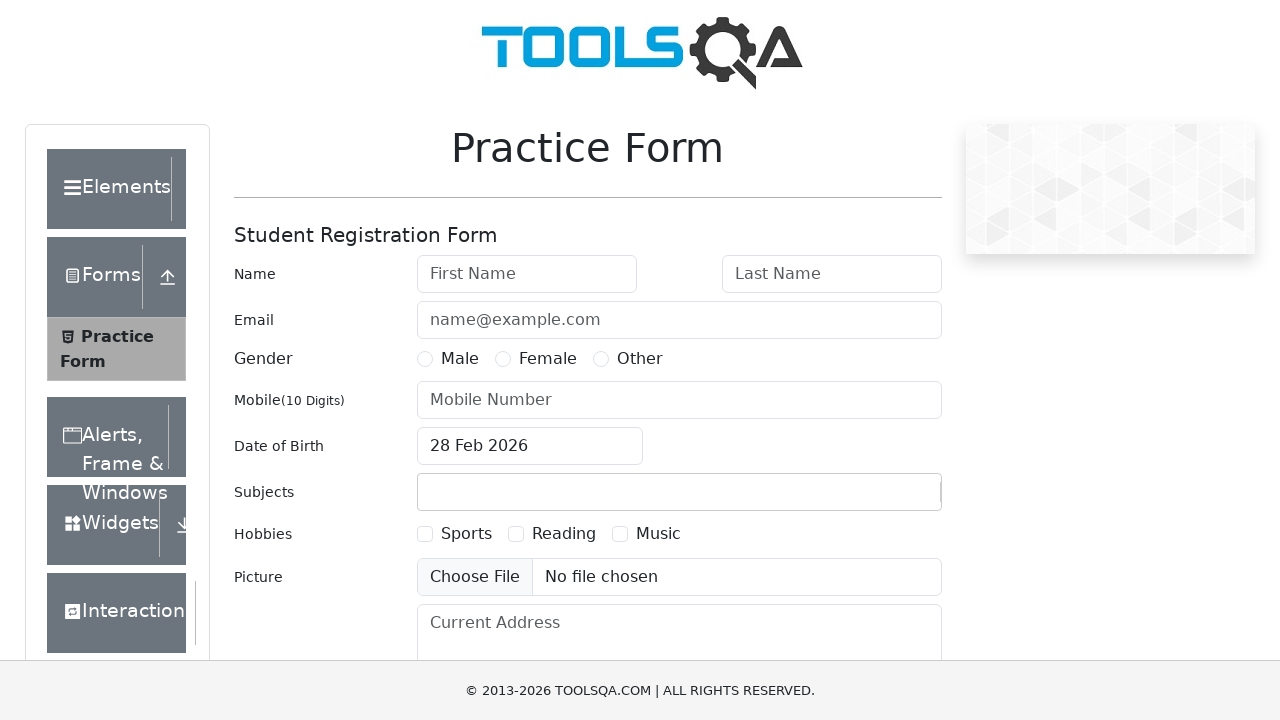

Removed footer element
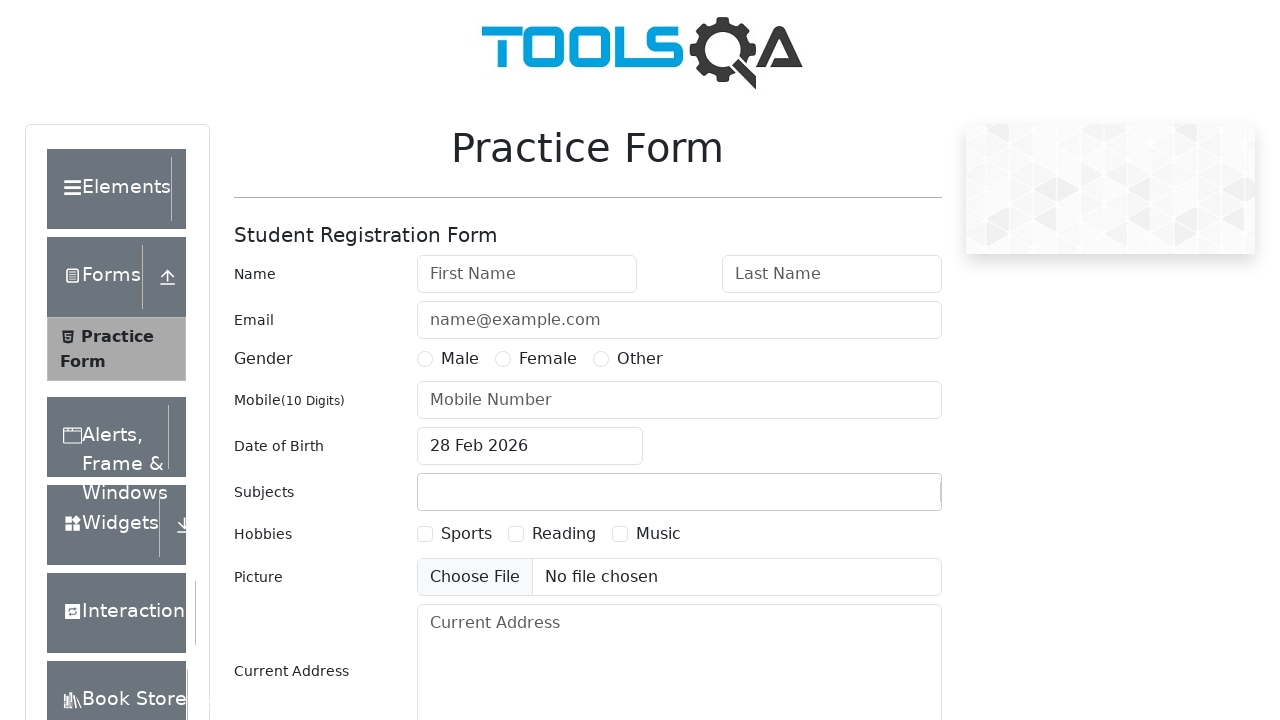

Removed sidebar content
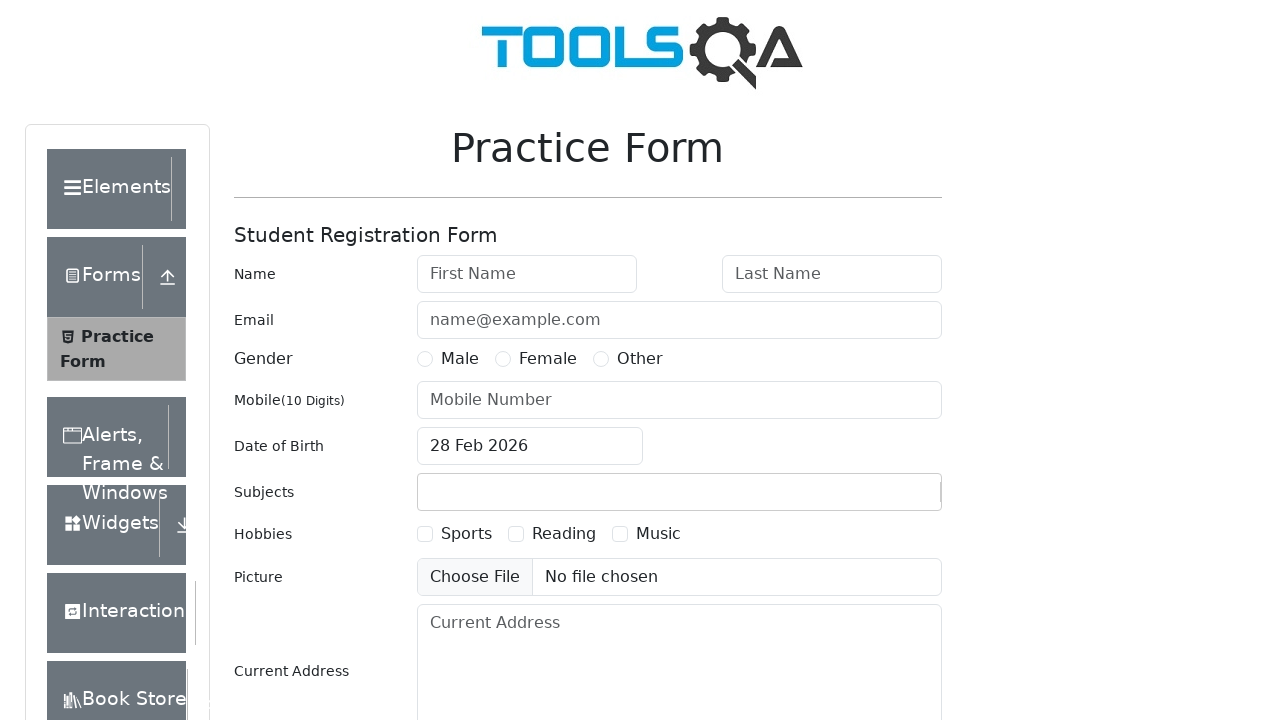

Scrolled to bottom of page
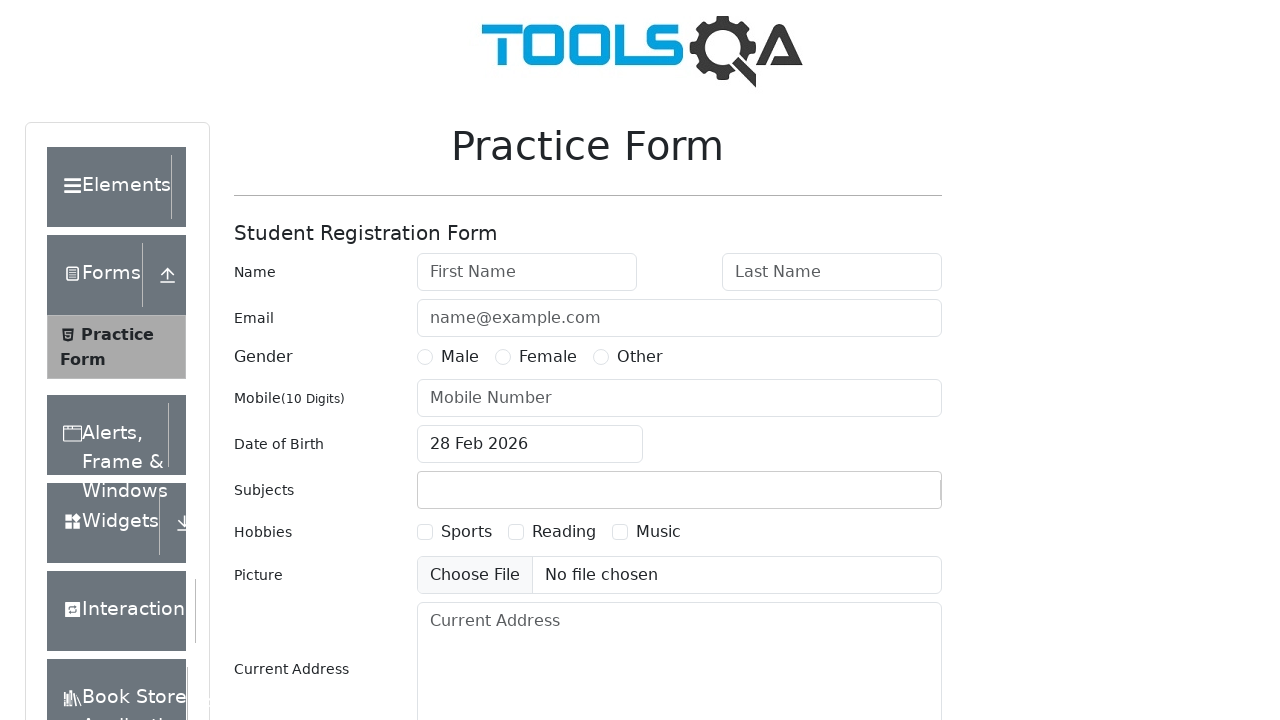

Filled first name field with 'Jon' on #firstName
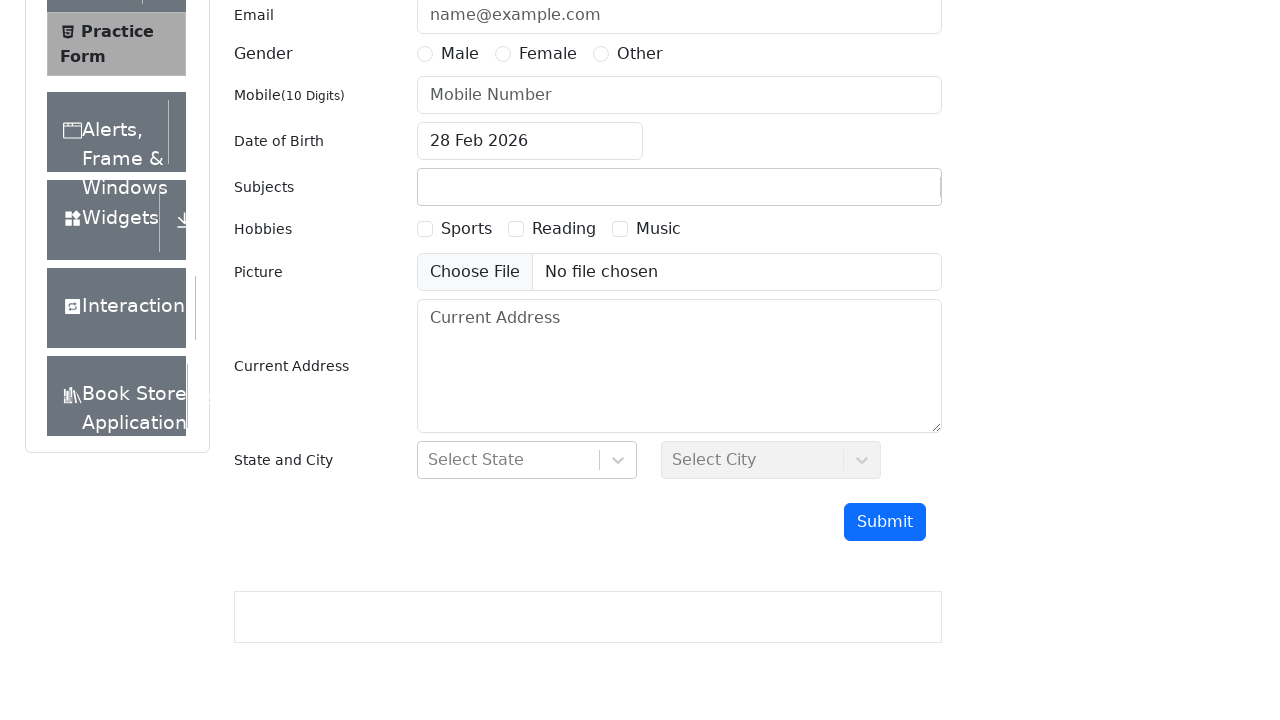

Filled last name field with 'Dir' on #lastName
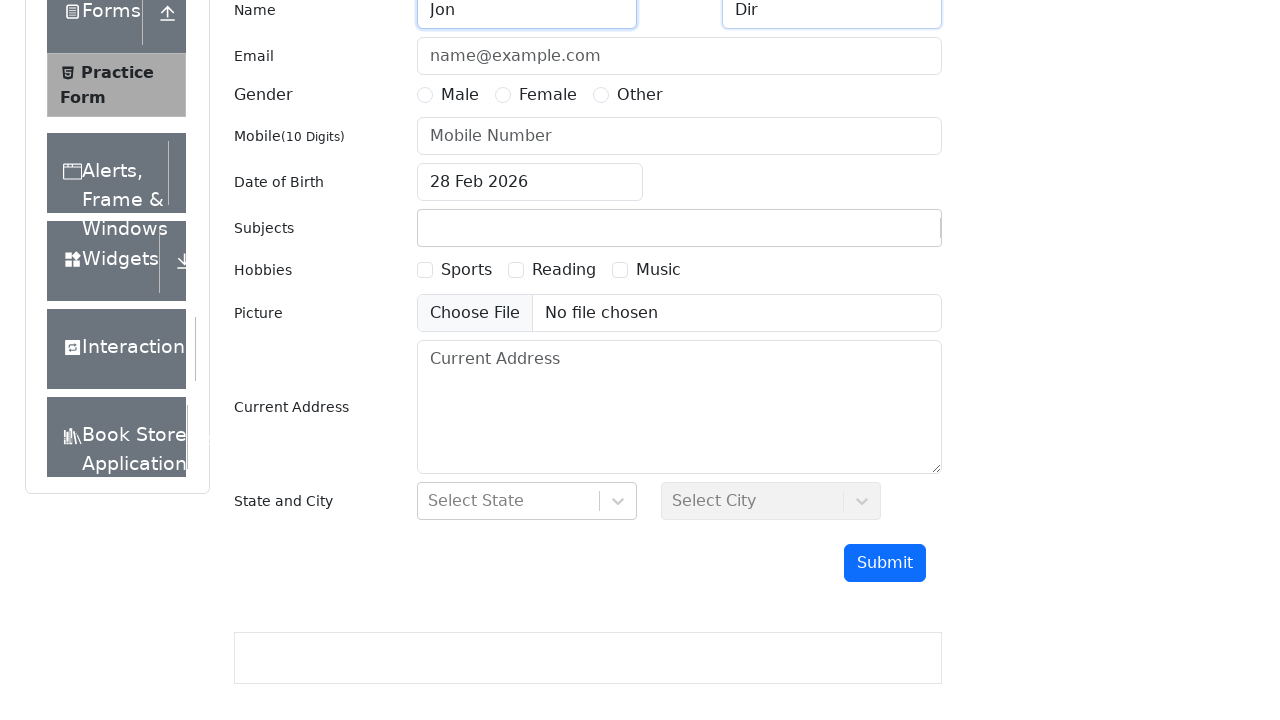

Filled email field with 'jondir@example.com' on #userEmail
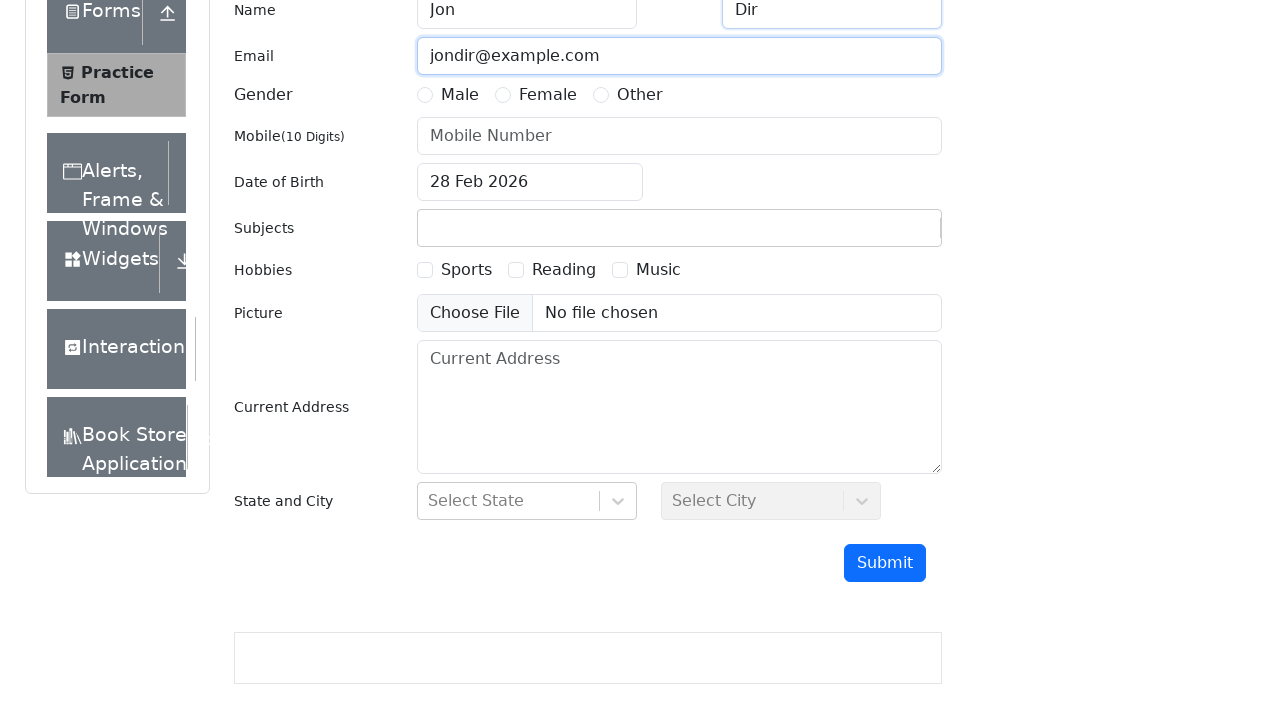

Selected Male gender option at (460, 95) on [for=gender-radio-1]
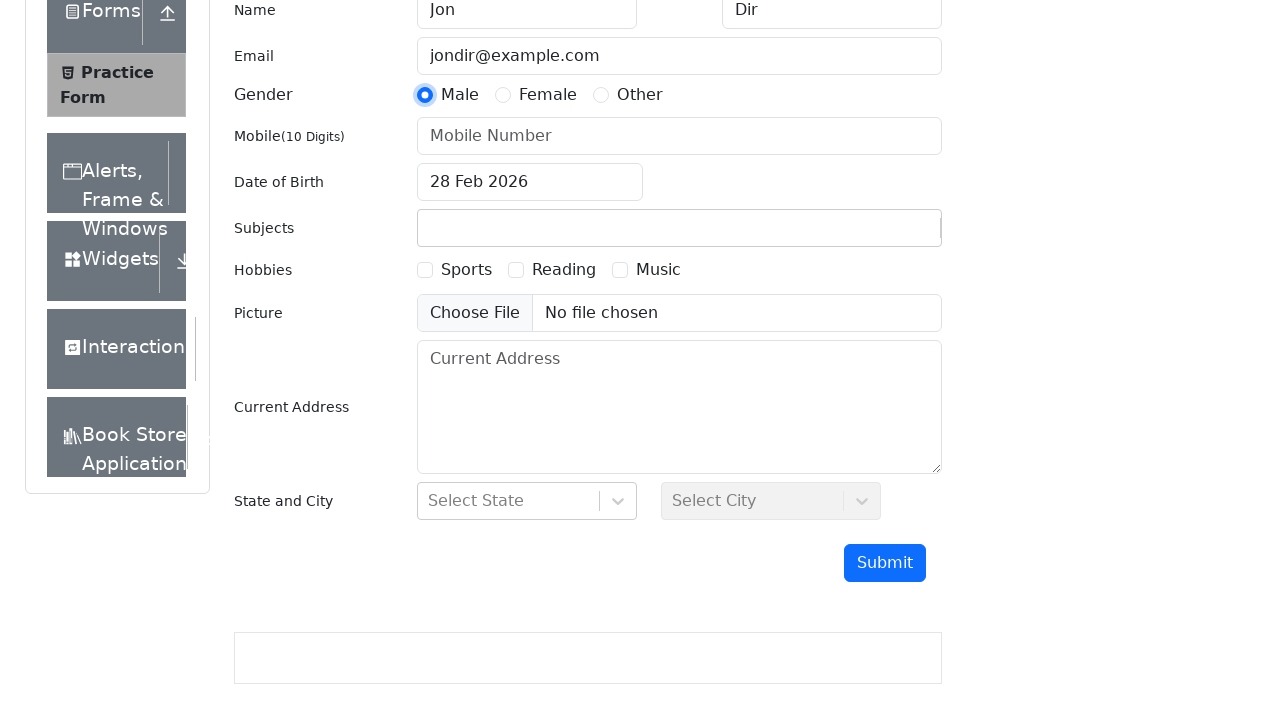

Filled mobile number field with '5296846163' on [placeholder="Mobile Number"]
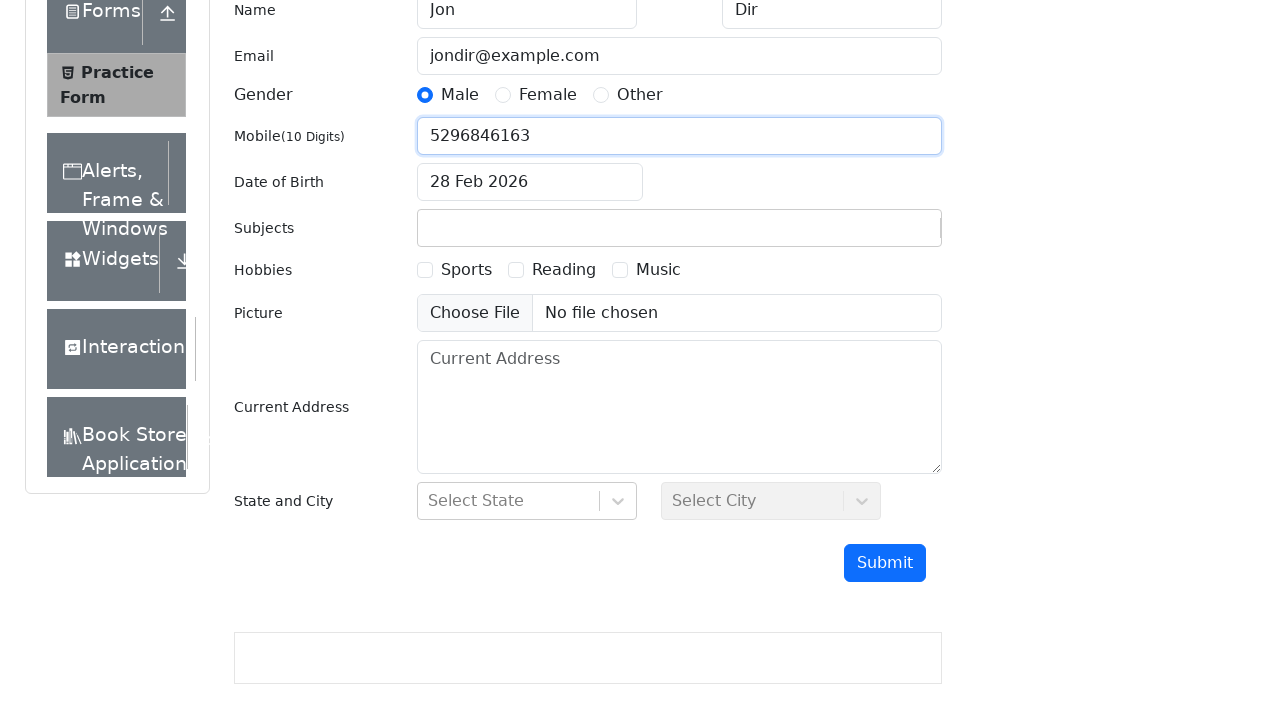

Clicked date of birth input field at (530, 182) on #dateOfBirthInput
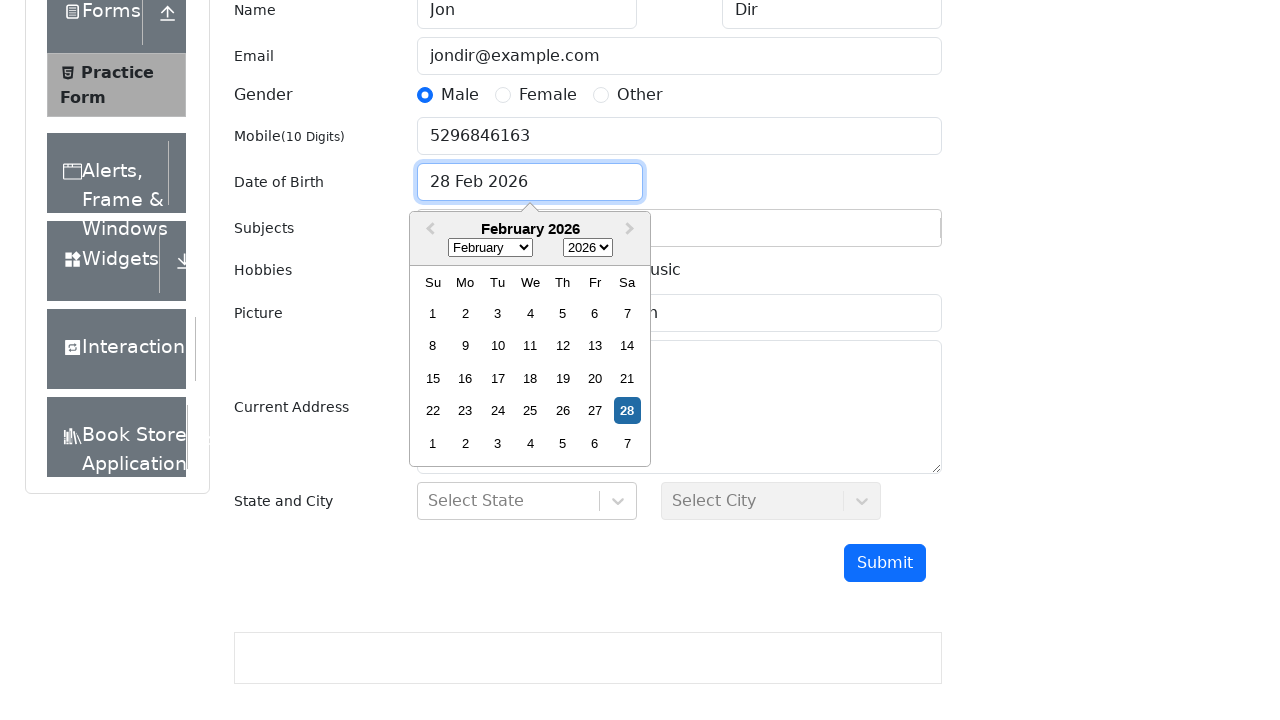

Selected all text in date field
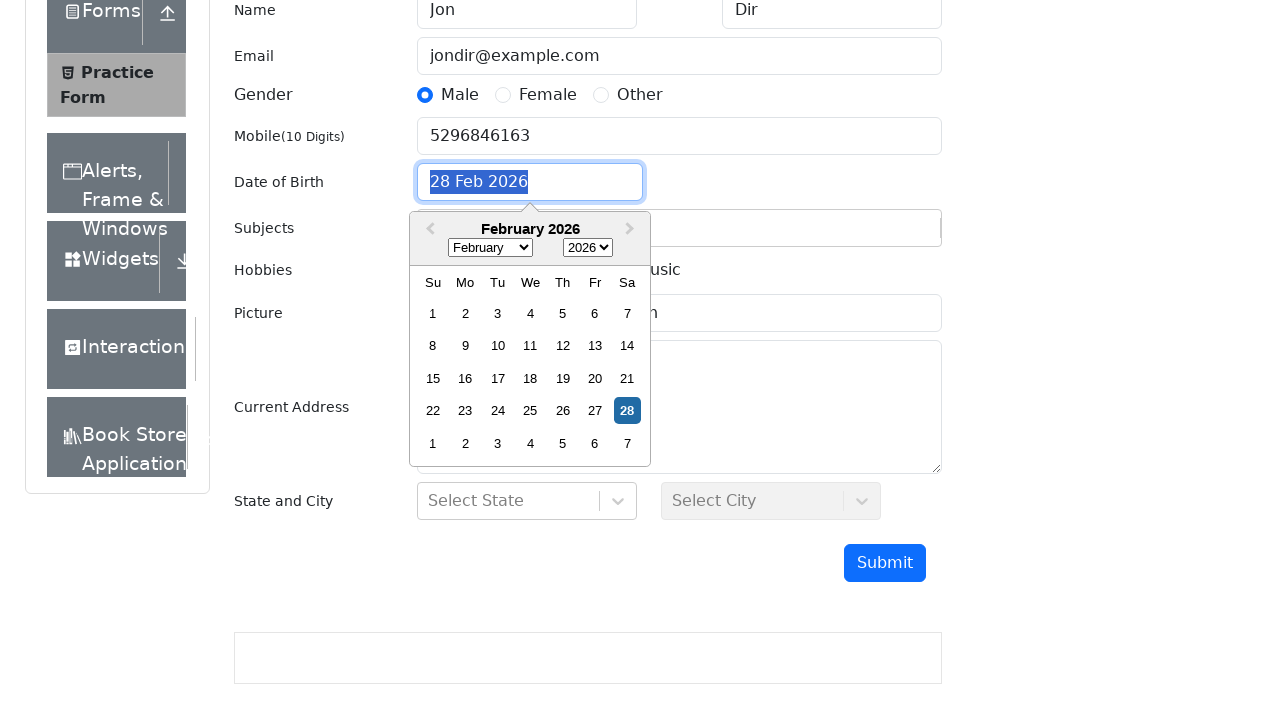

Typed date of birth '01 May 2000'
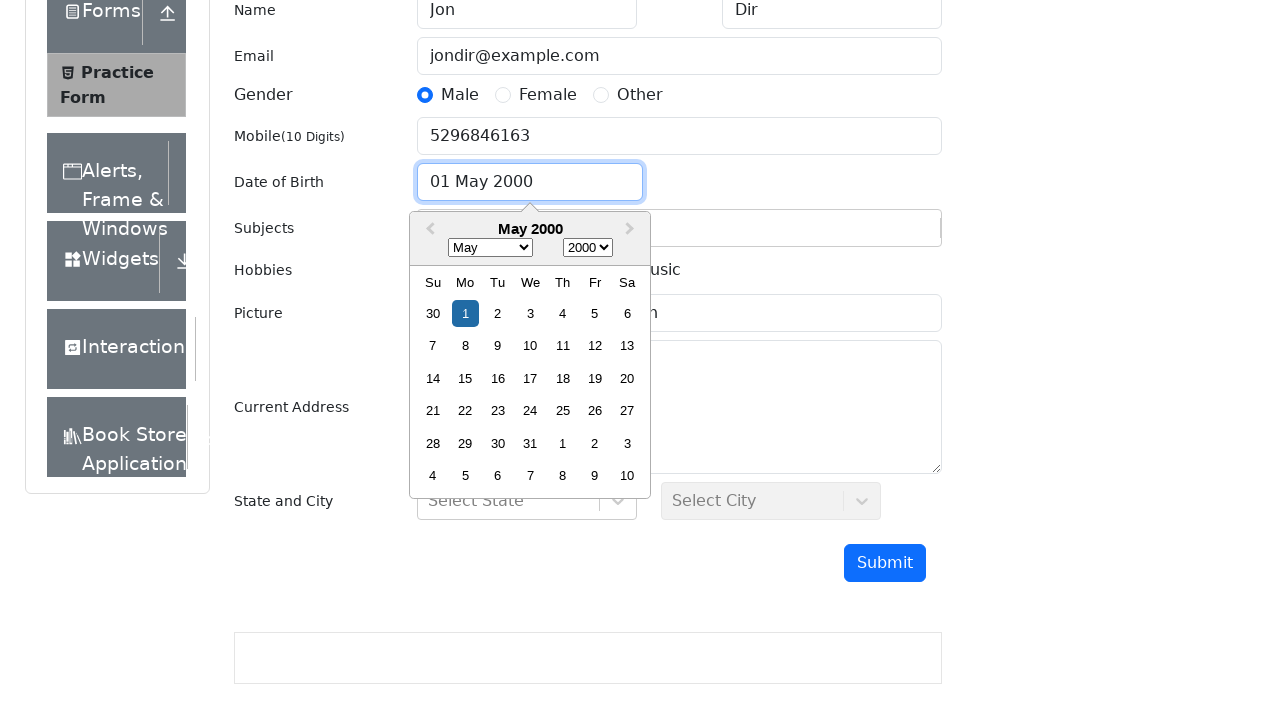

Pressed Enter to confirm date of birth
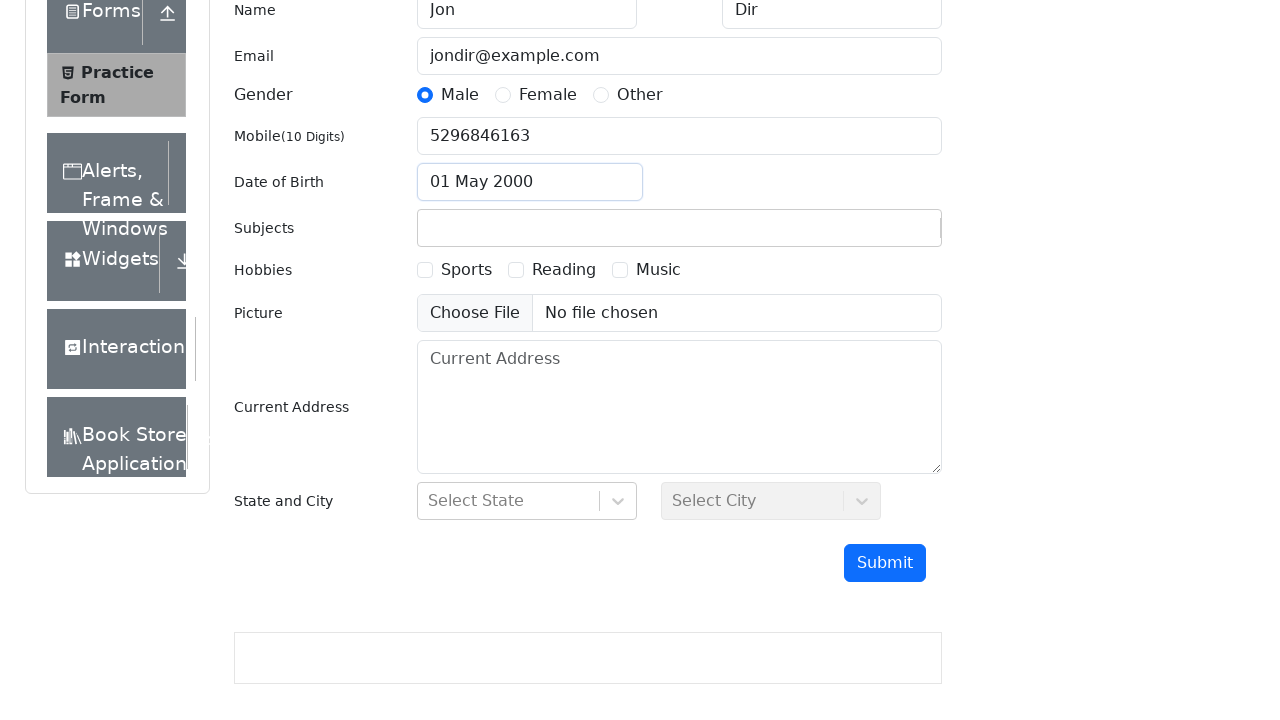

Typed 'com' in subjects field to filter options on #subjectsInput
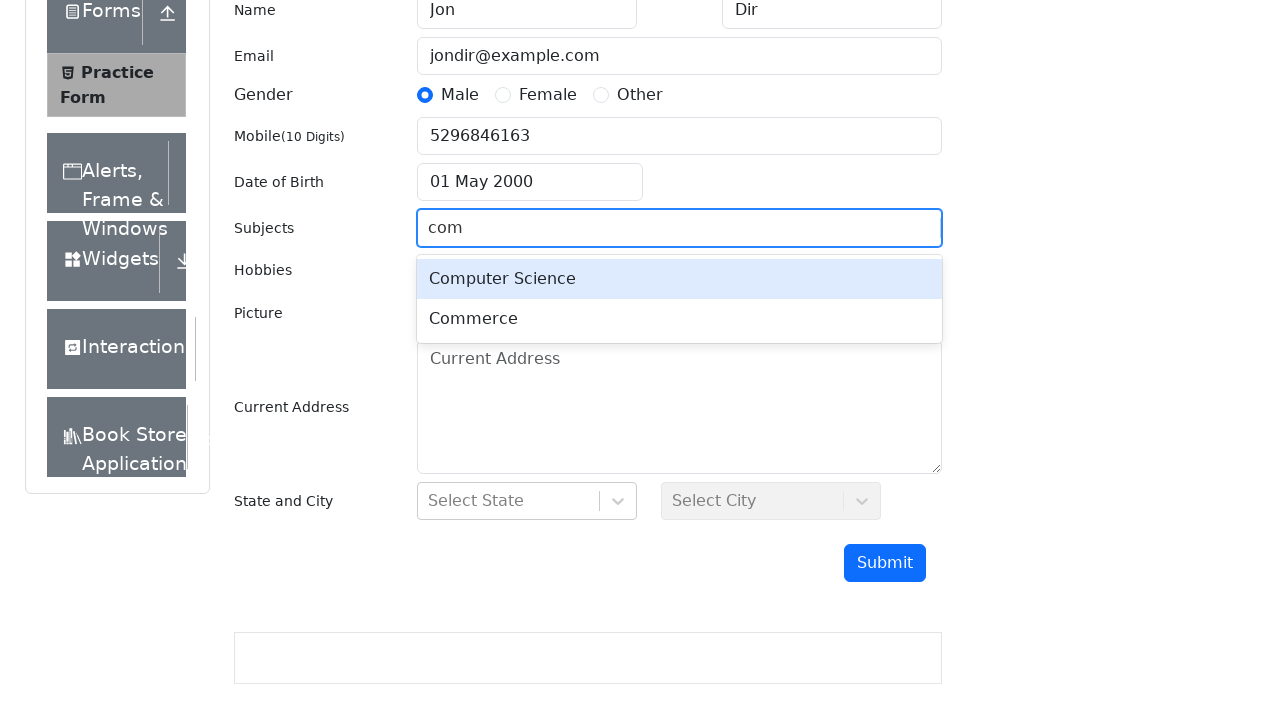

Selected 'Computer Science' from subjects dropdown at (679, 279) on .subjects-auto-complete__option:has-text("Computer Science")
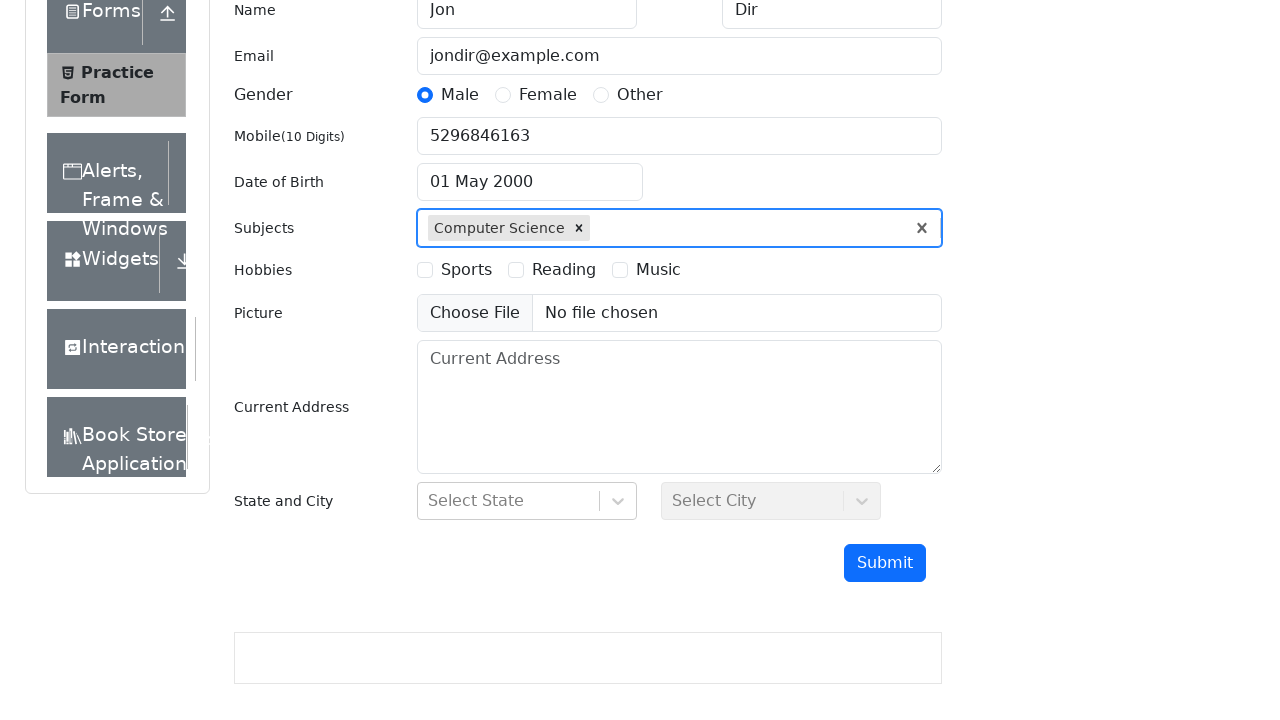

Selected 'Reading' hobby checkbox at (564, 270) on [for="hobbies-checkbox-2"]
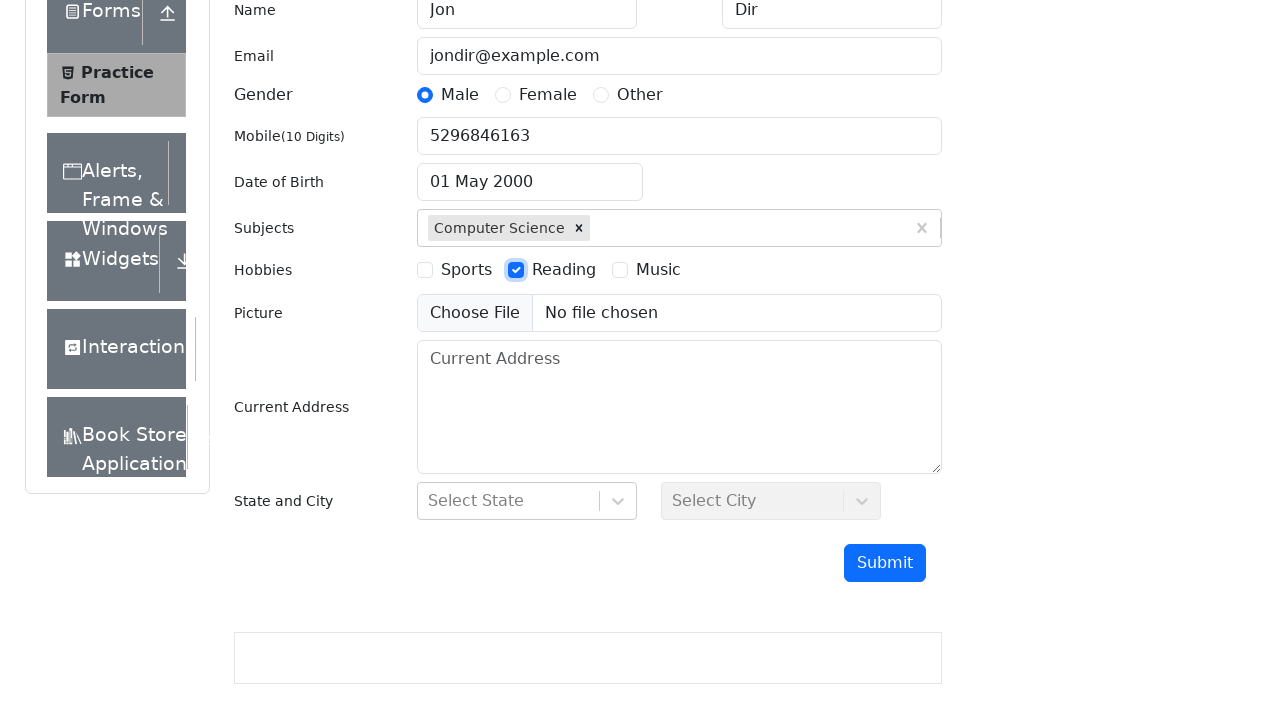

Filled current address field with multi-line address on #currentAddress
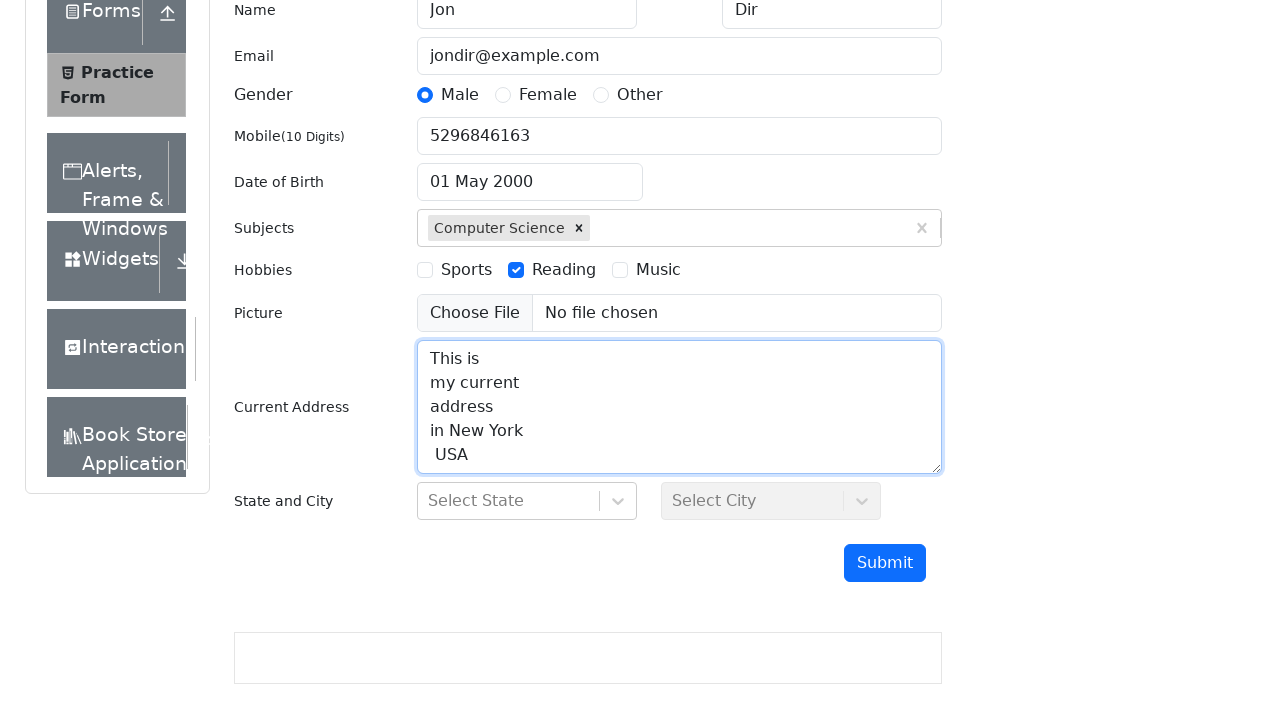

Typed 'a' in state selection field on #react-select-3-input
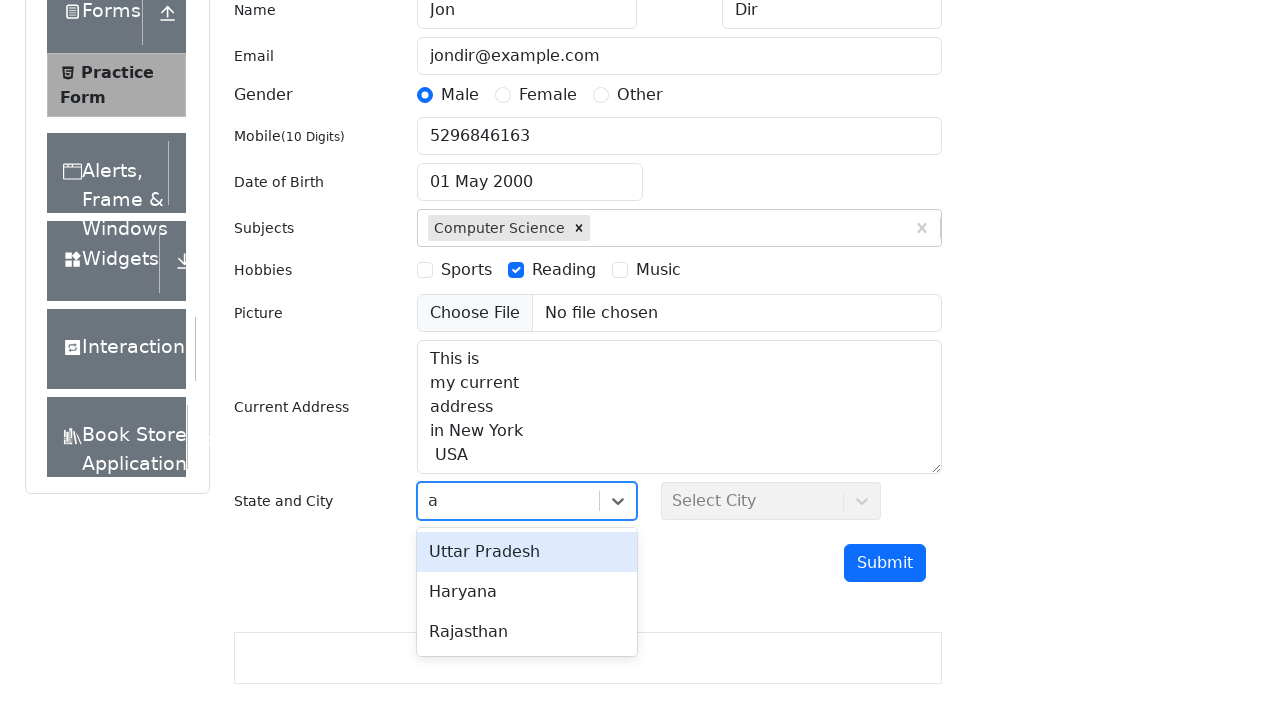

Selected 'Haryana' from state dropdown at (527, 592) on [id^="react-select-3-option"]:has-text("Haryana")
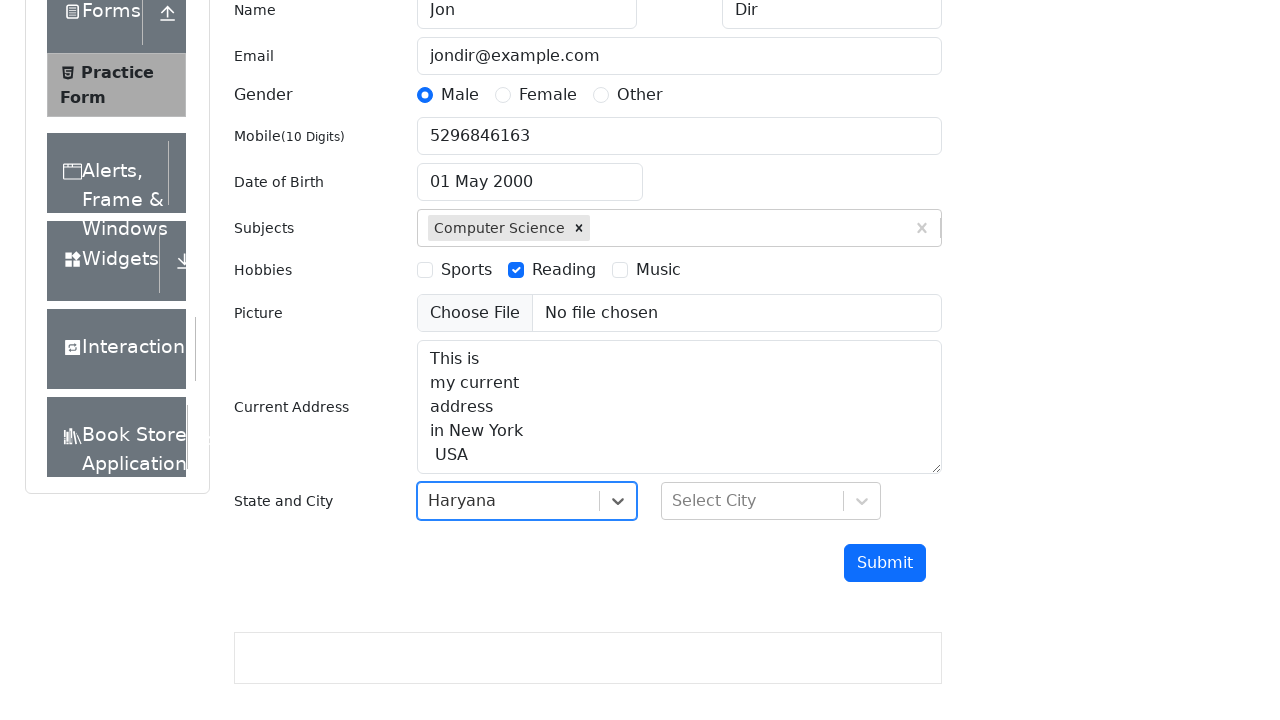

Typed 'a' in city selection field on #react-select-4-input
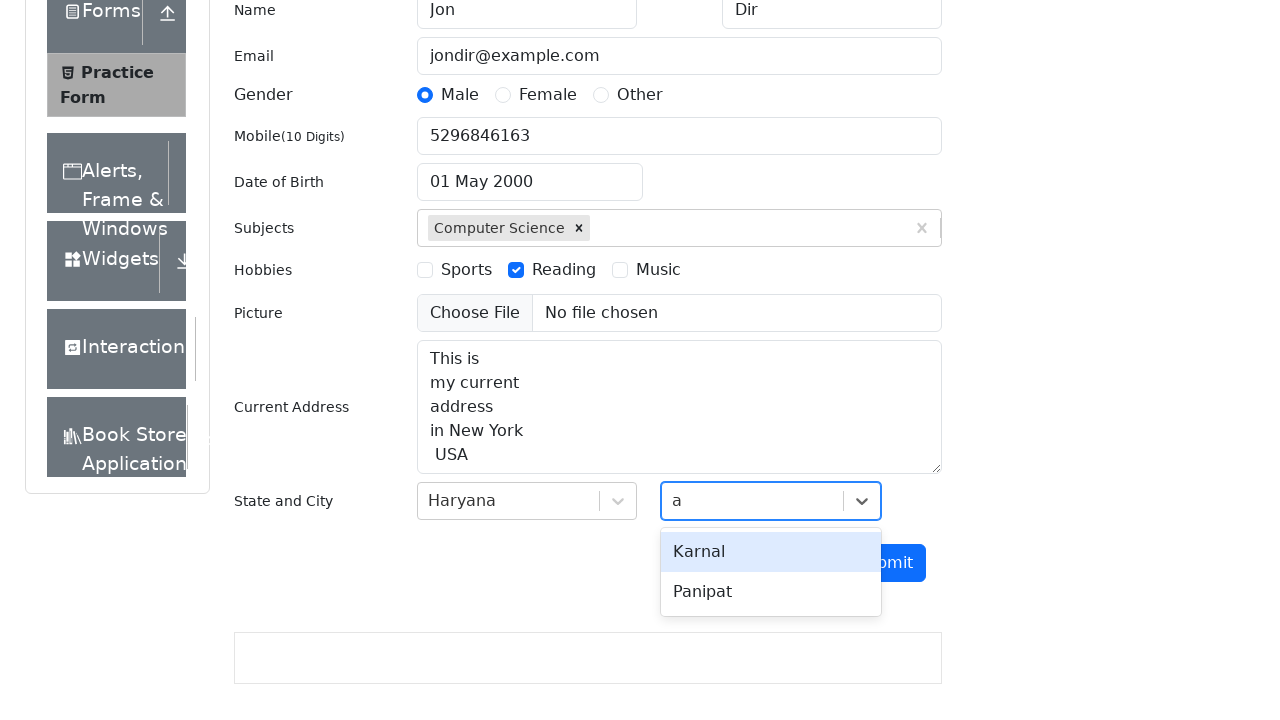

Selected 'Karnal' from city dropdown at (771, 552) on [id^="react-select-4-option"]:has-text("Karnal")
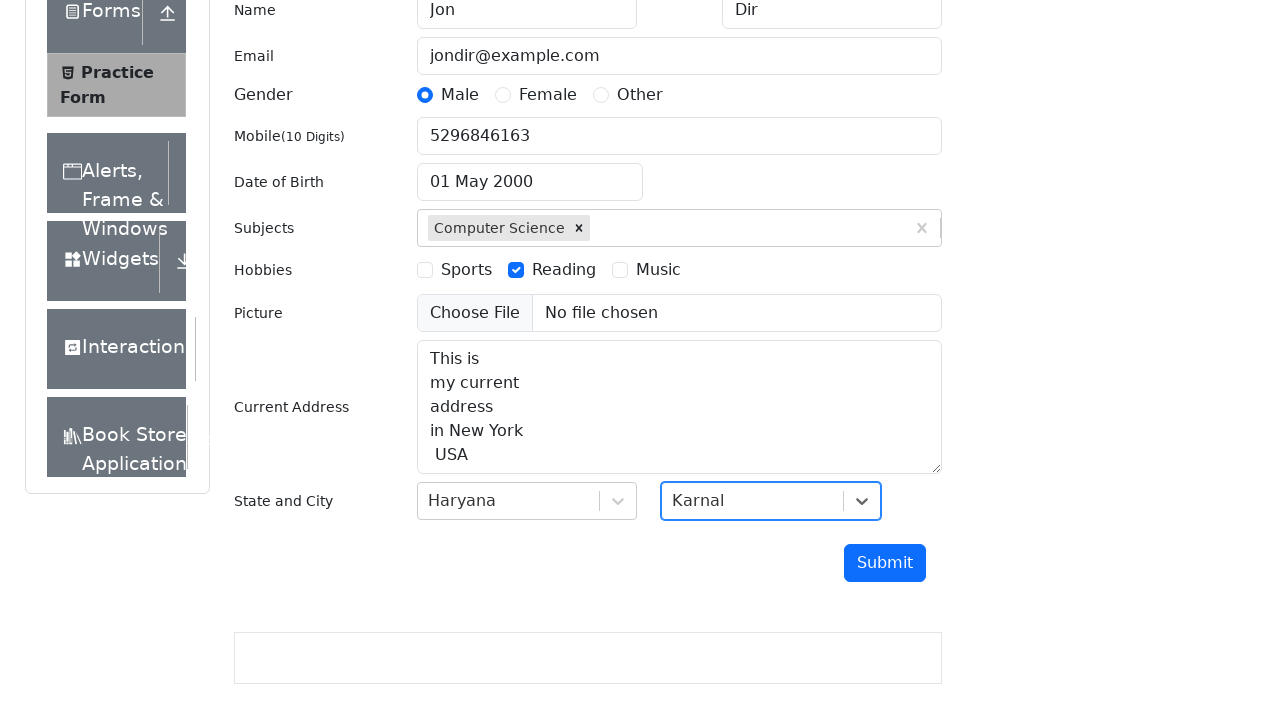

Clicked submit button to submit the registration form at (885, 563) on #submit
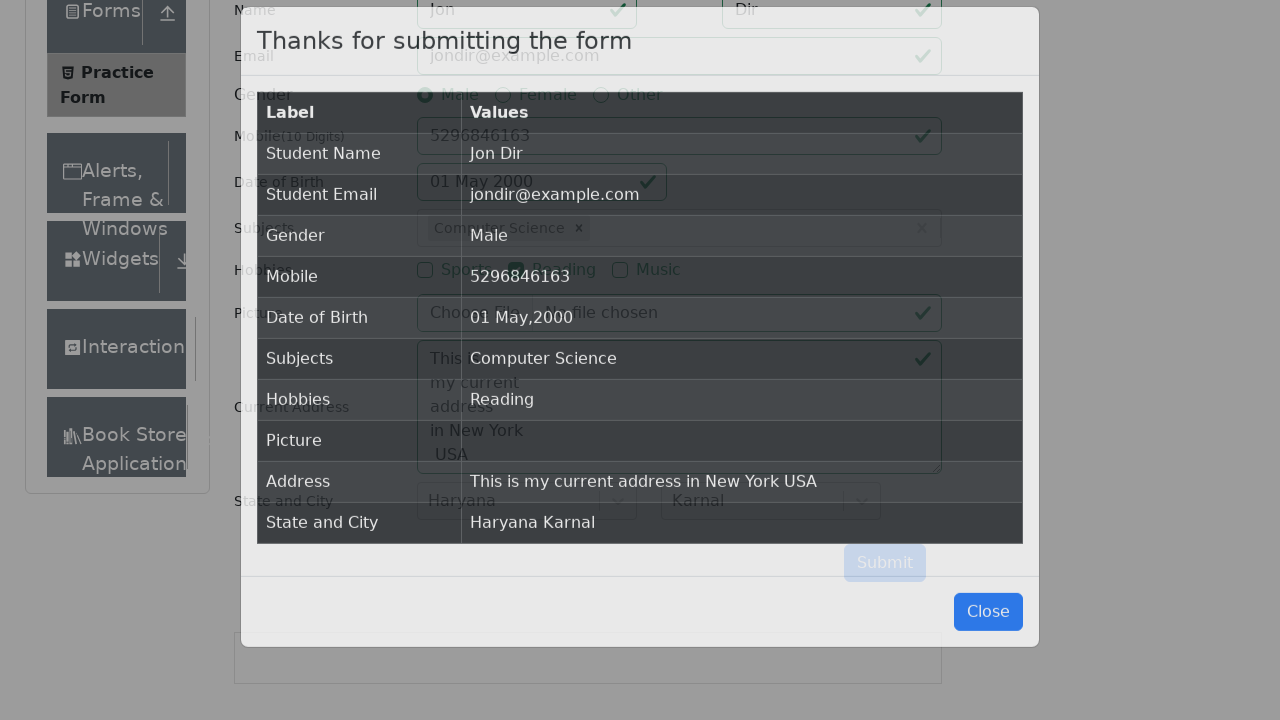

Waited for confirmation table to appear
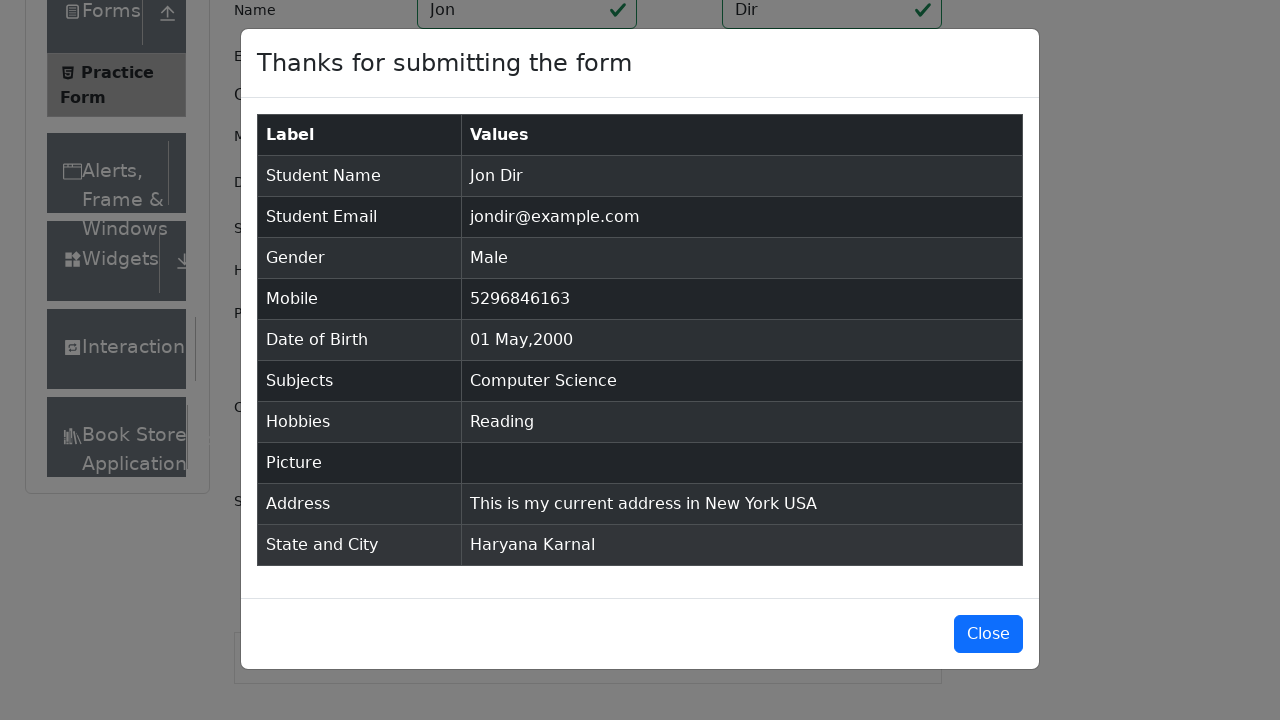

Verified table header is present
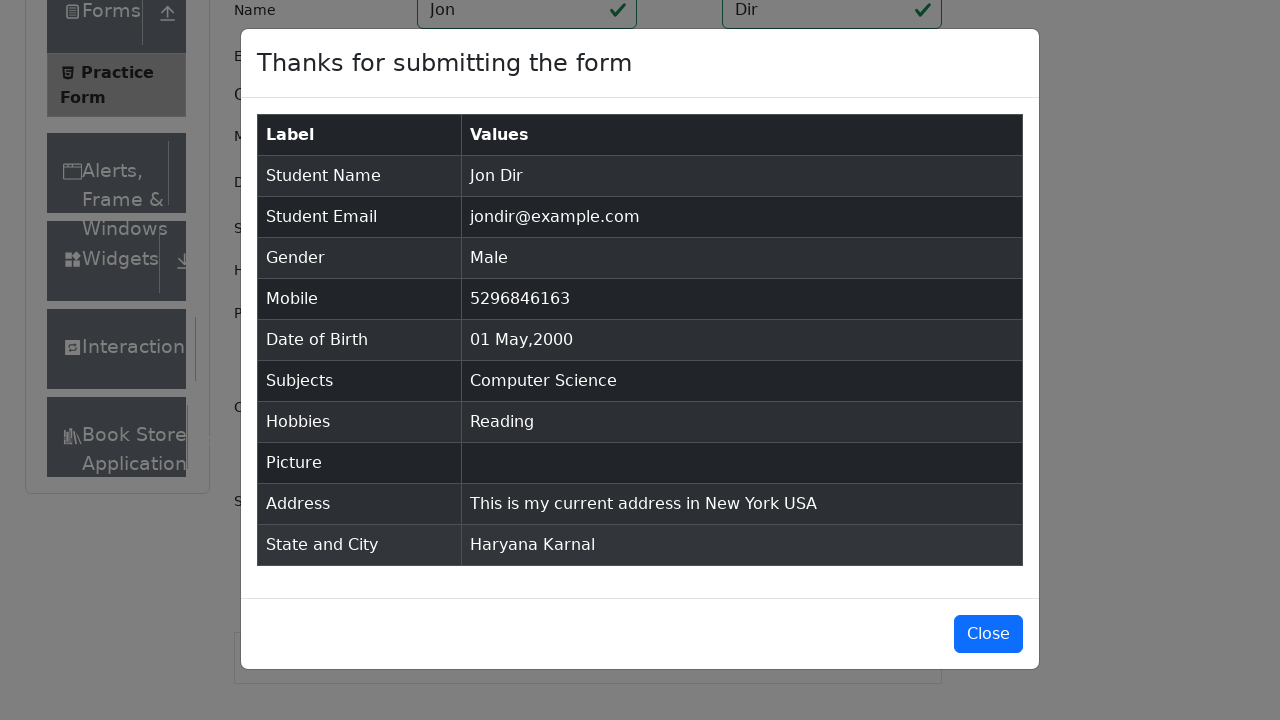

Verified table body contains submitted data rows
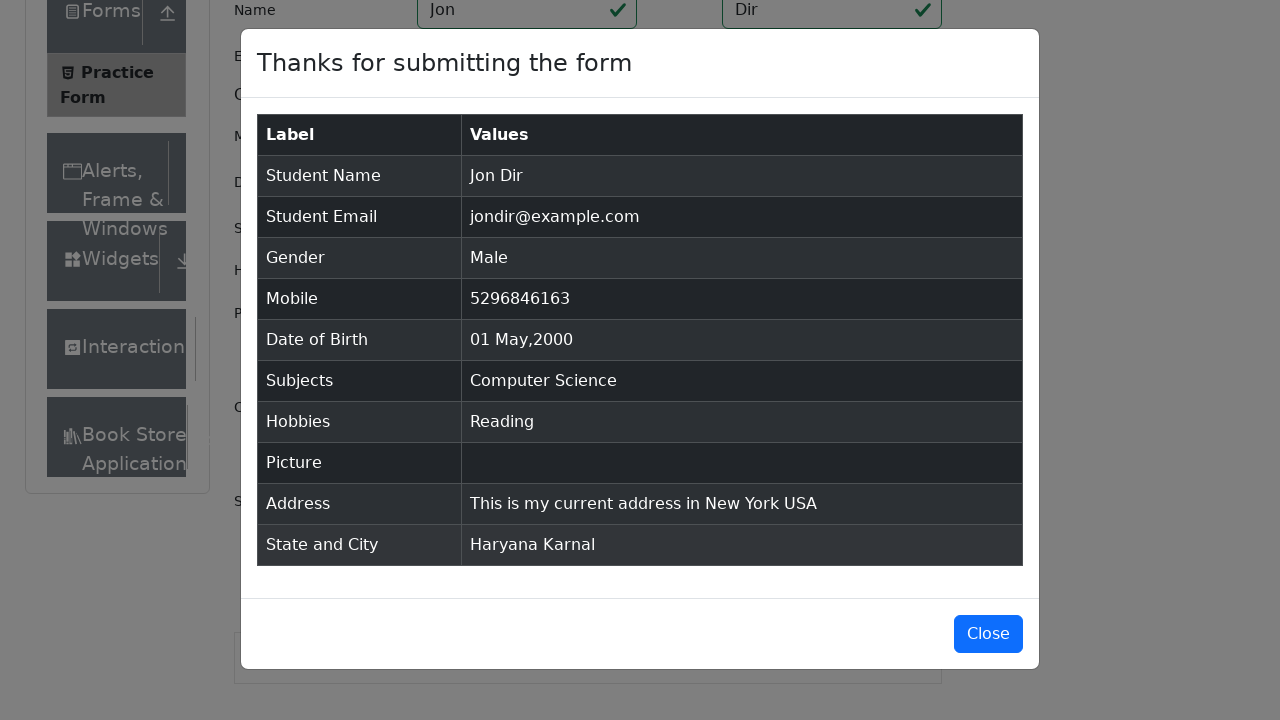

Clicked close button to close confirmation modal at (988, 634) on #closeLargeModal
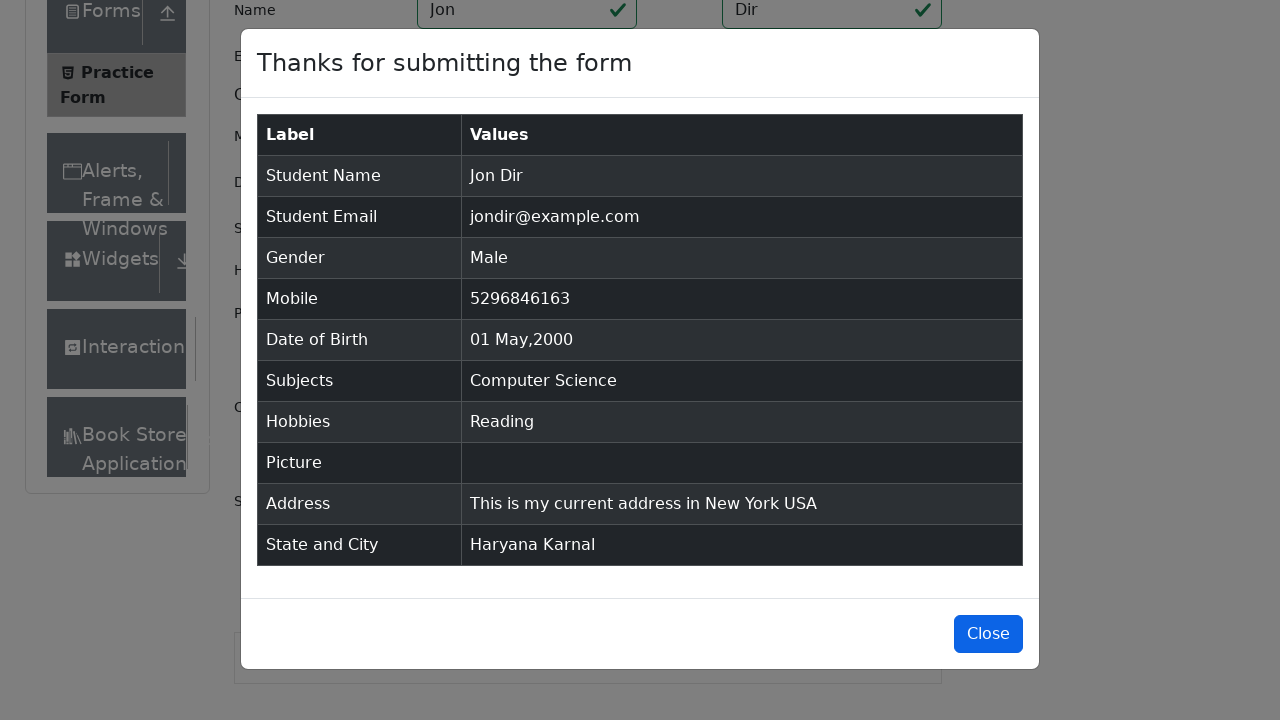

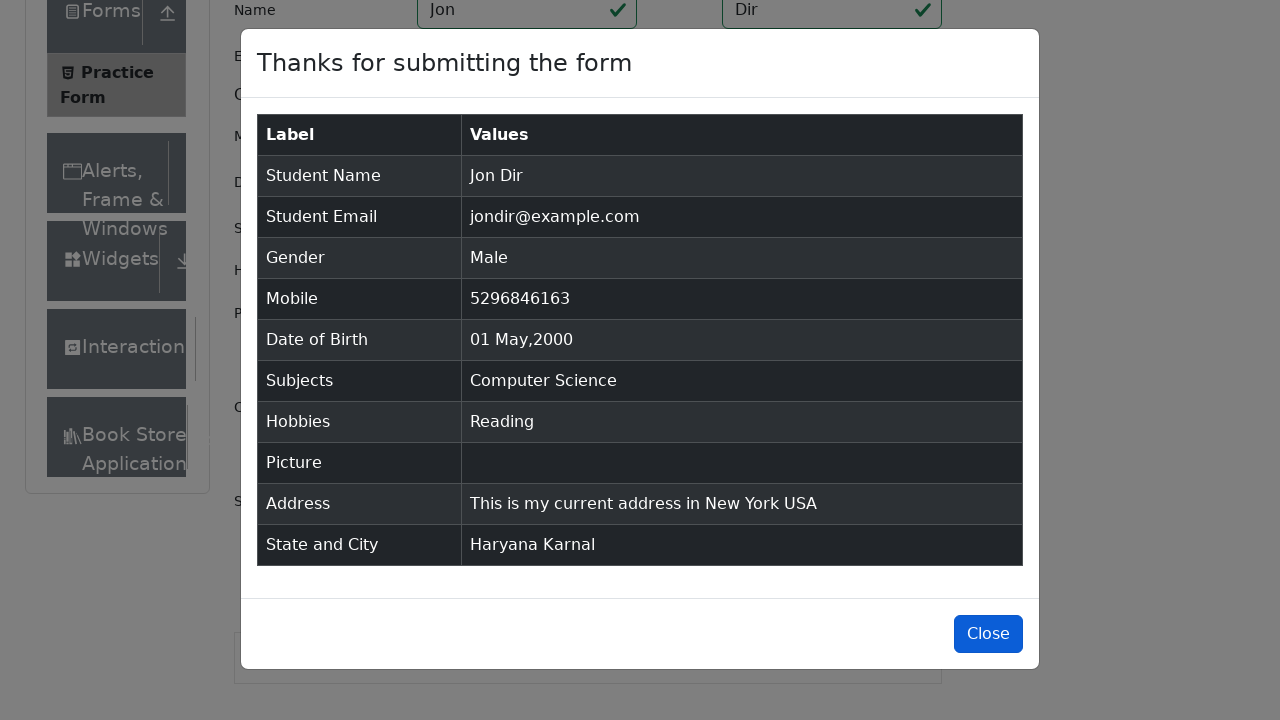